Tests drag and drop functionality by dragging an element and dropping it onto a target droppable area within an iframe on the jQuery UI demo page

Starting URL: https://jqueryui.com/droppable/

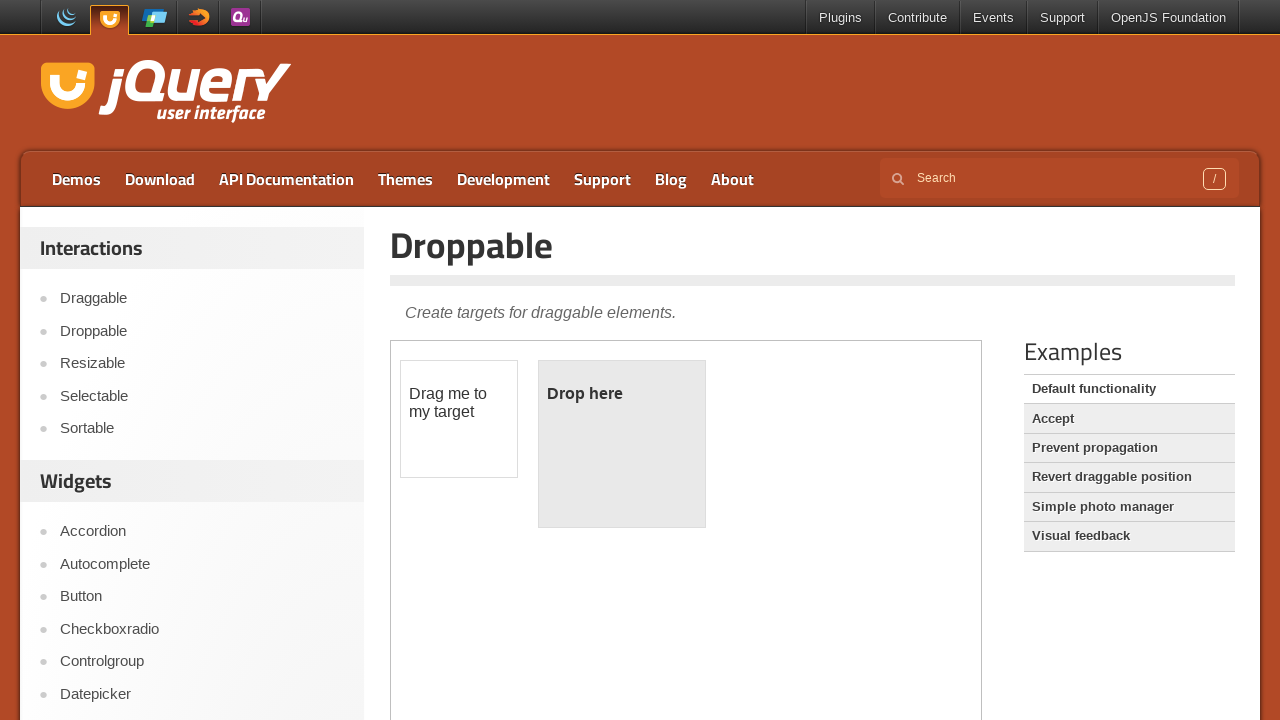

Located the iframe containing the drag and drop demo
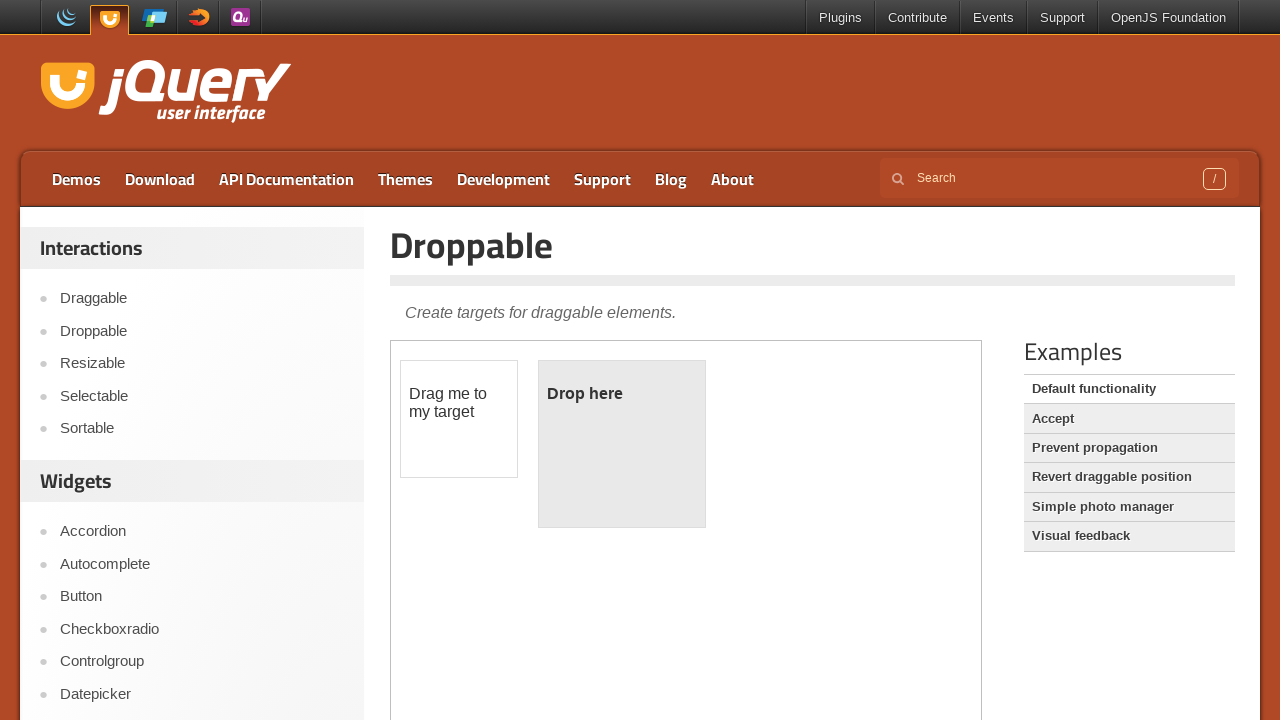

Located the draggable element with id 'draggable'
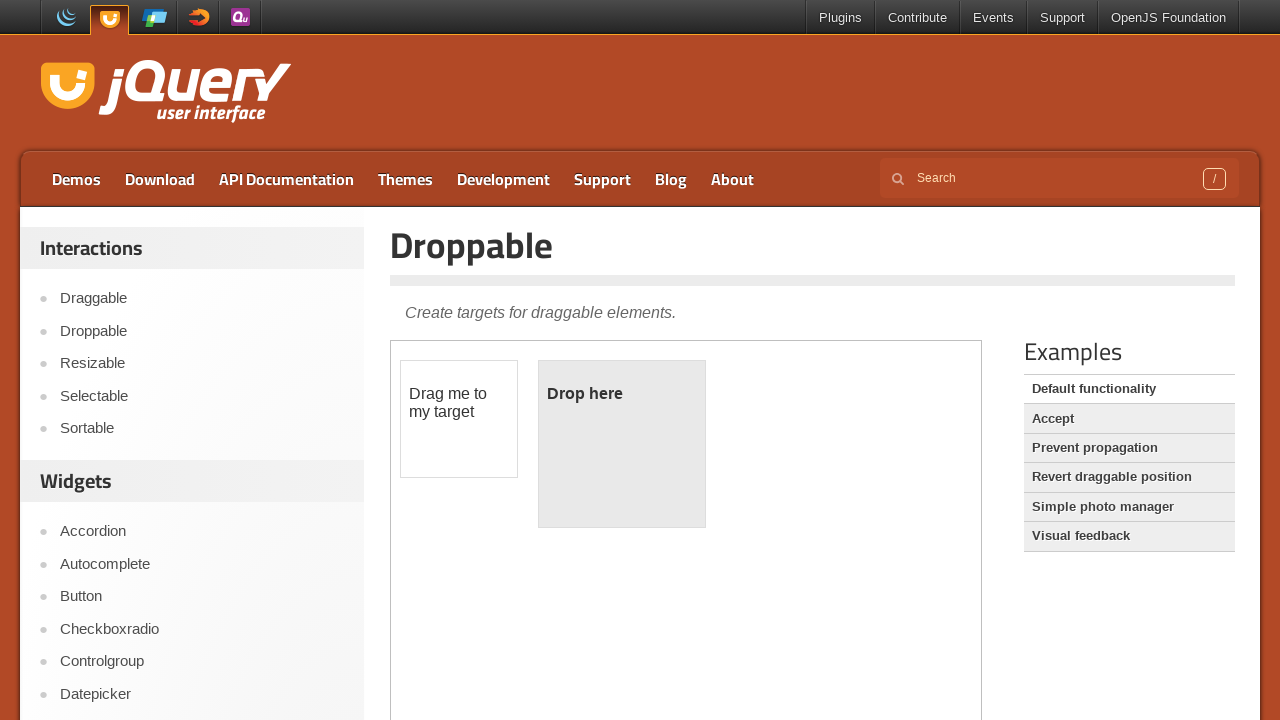

Located the droppable target element with id 'droppable'
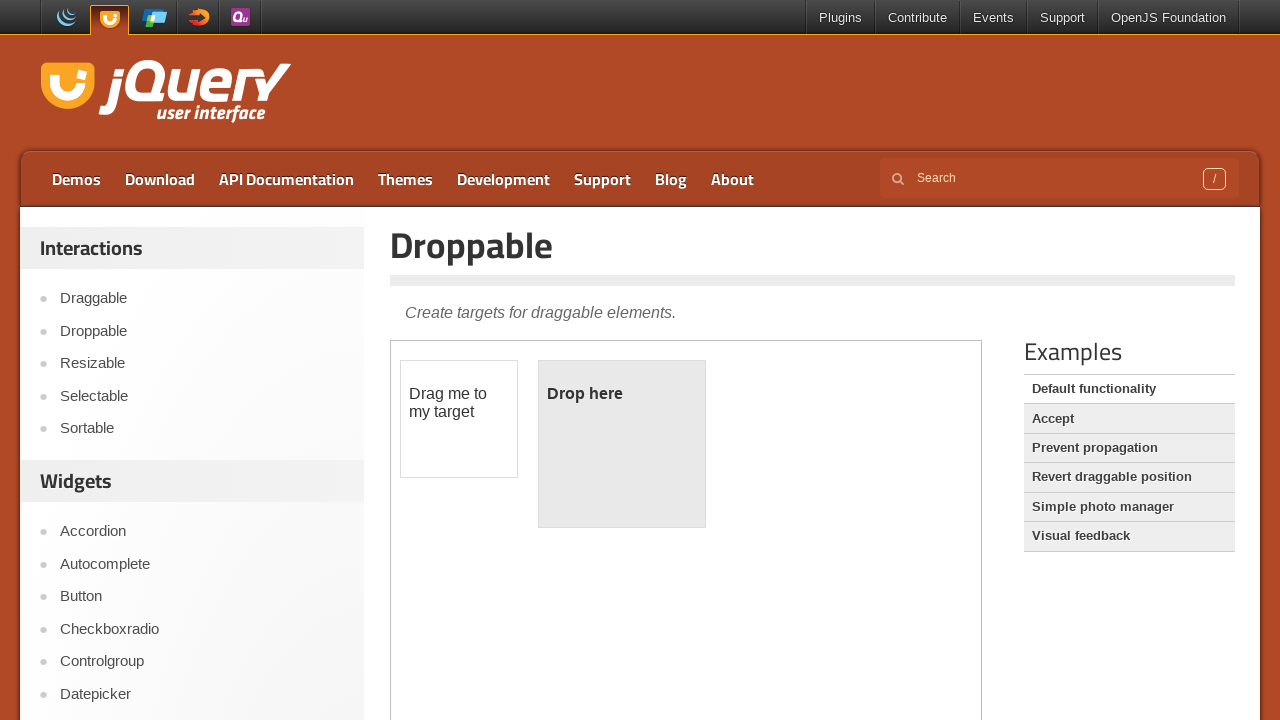

Dragged the draggable element and dropped it onto the droppable target area at (622, 444)
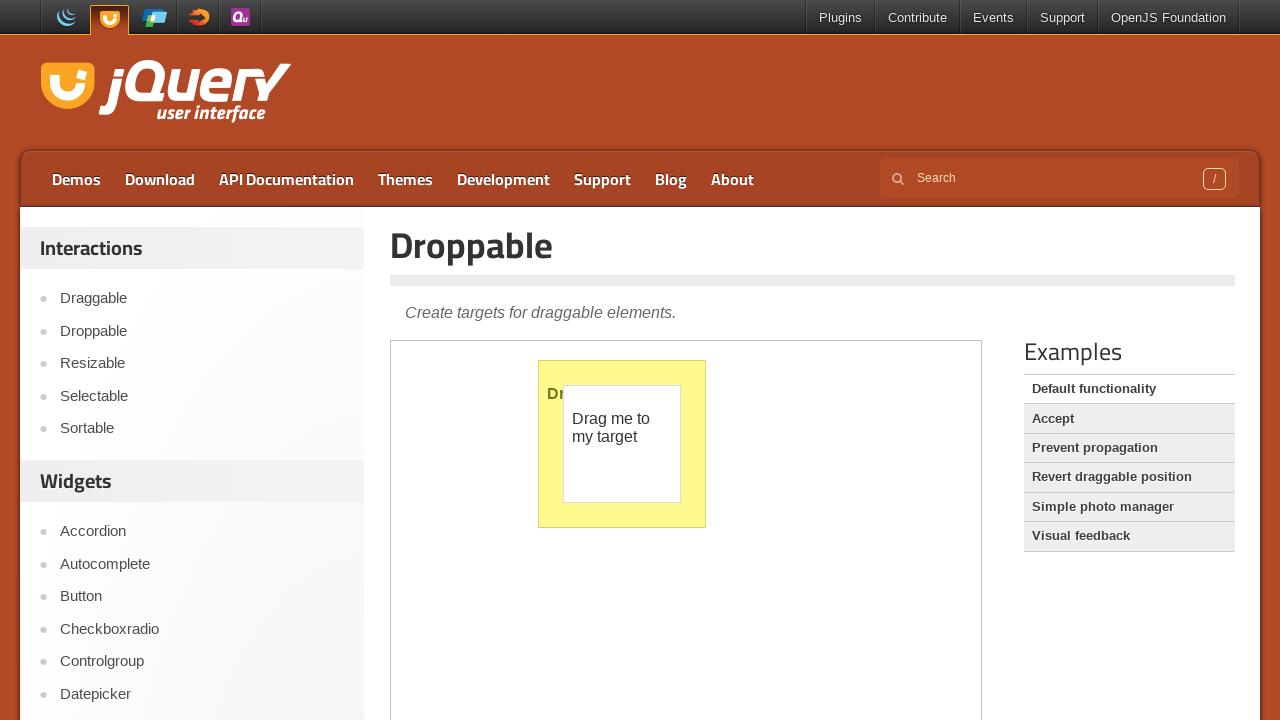

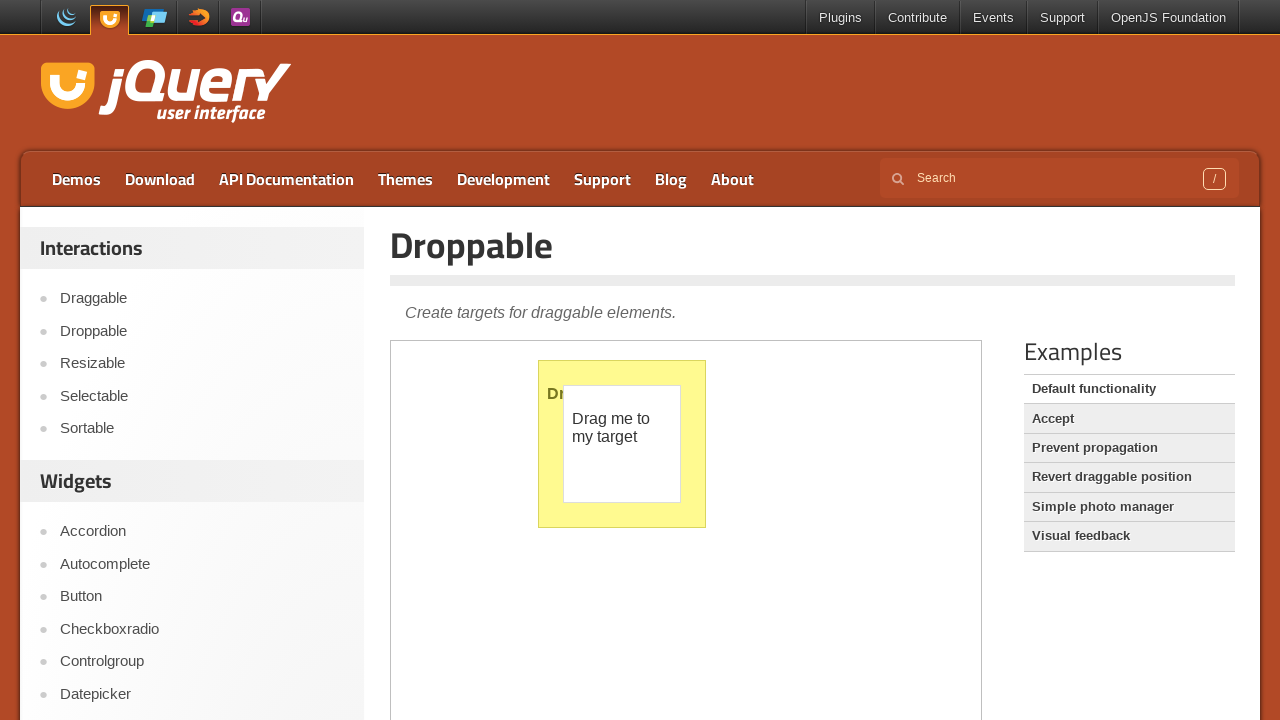